Tests the-internet.herokuapp.com by verifying there are more than 10 categories, navigating to Infinite Scroll page, scrolling down, going back, then testing JavaScript Alerts by entering text in a prompt and verifying it displays.

Starting URL: https://the-internet.herokuapp.com/

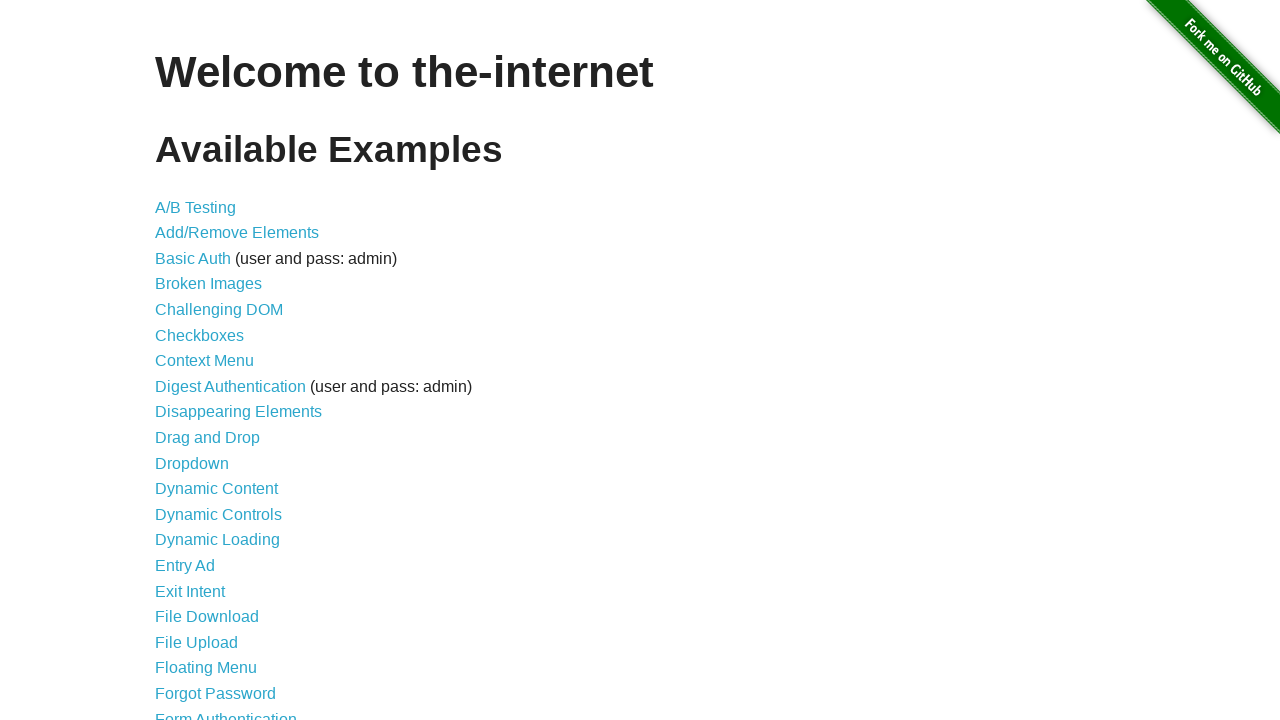

Located all category list items
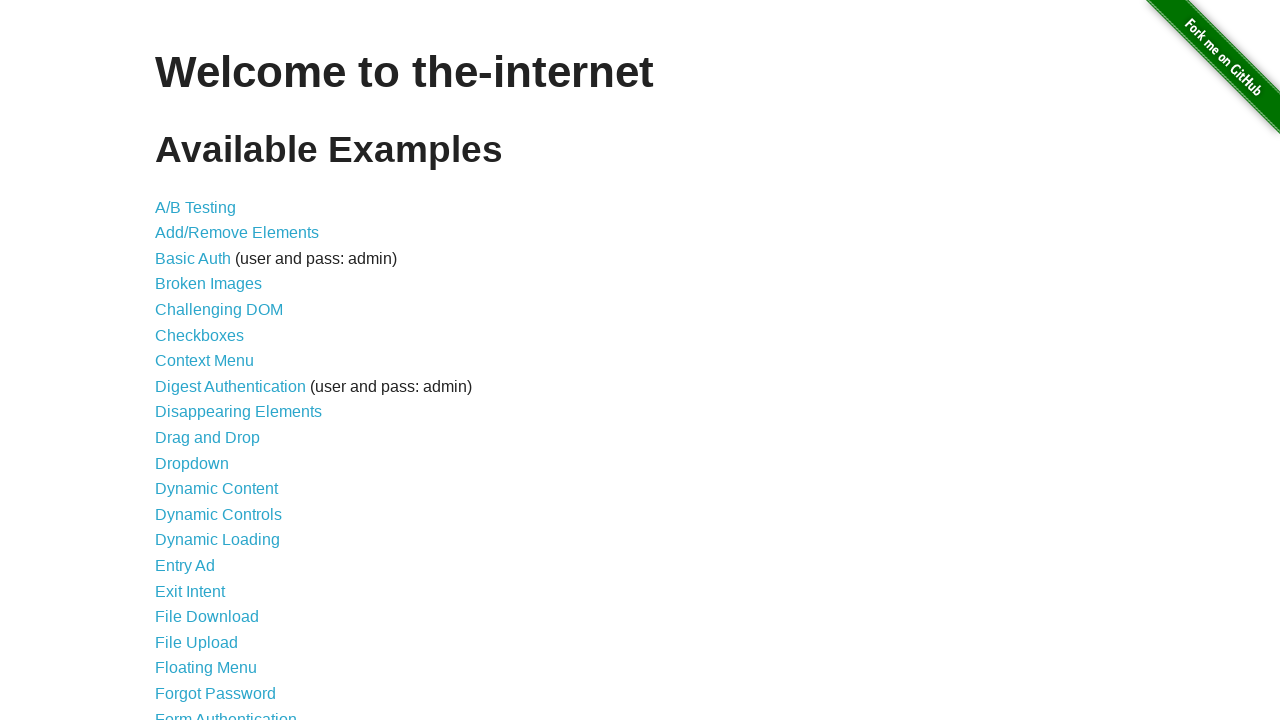

Verified there are more than 10 categories
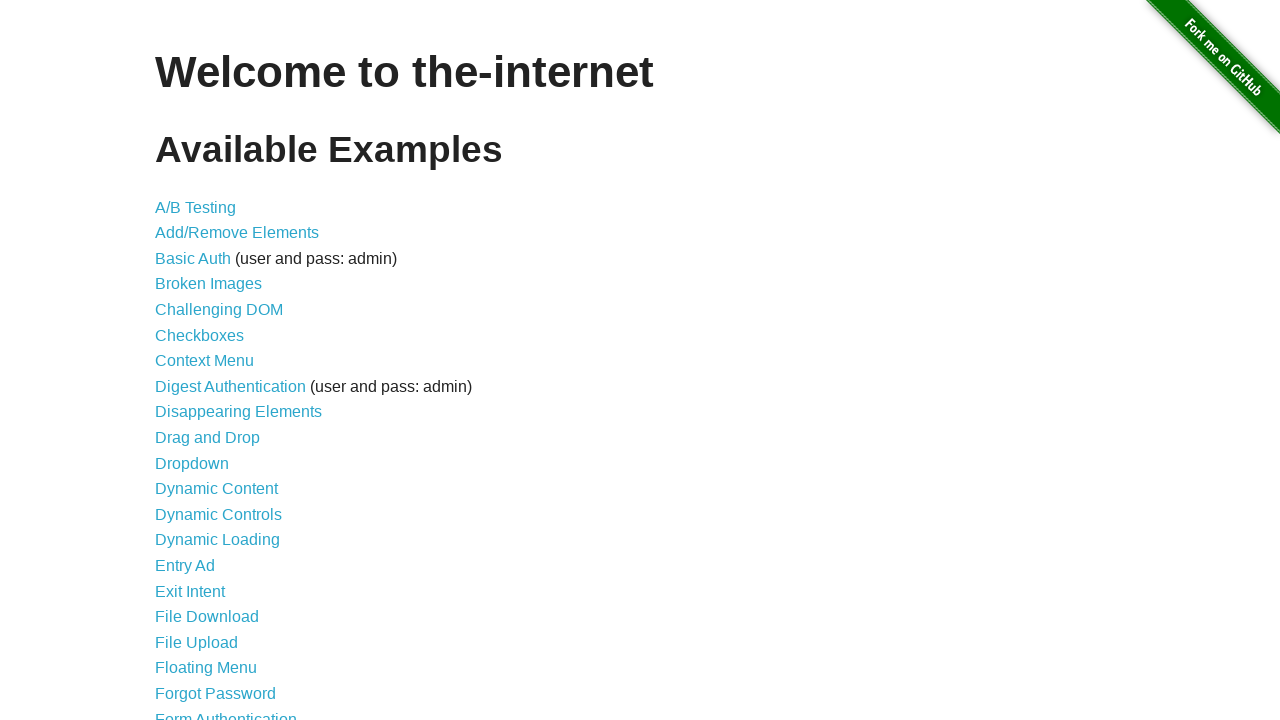

Clicked on Infinite Scroll menu link at (201, 360) on a[href='/infinite_scroll']
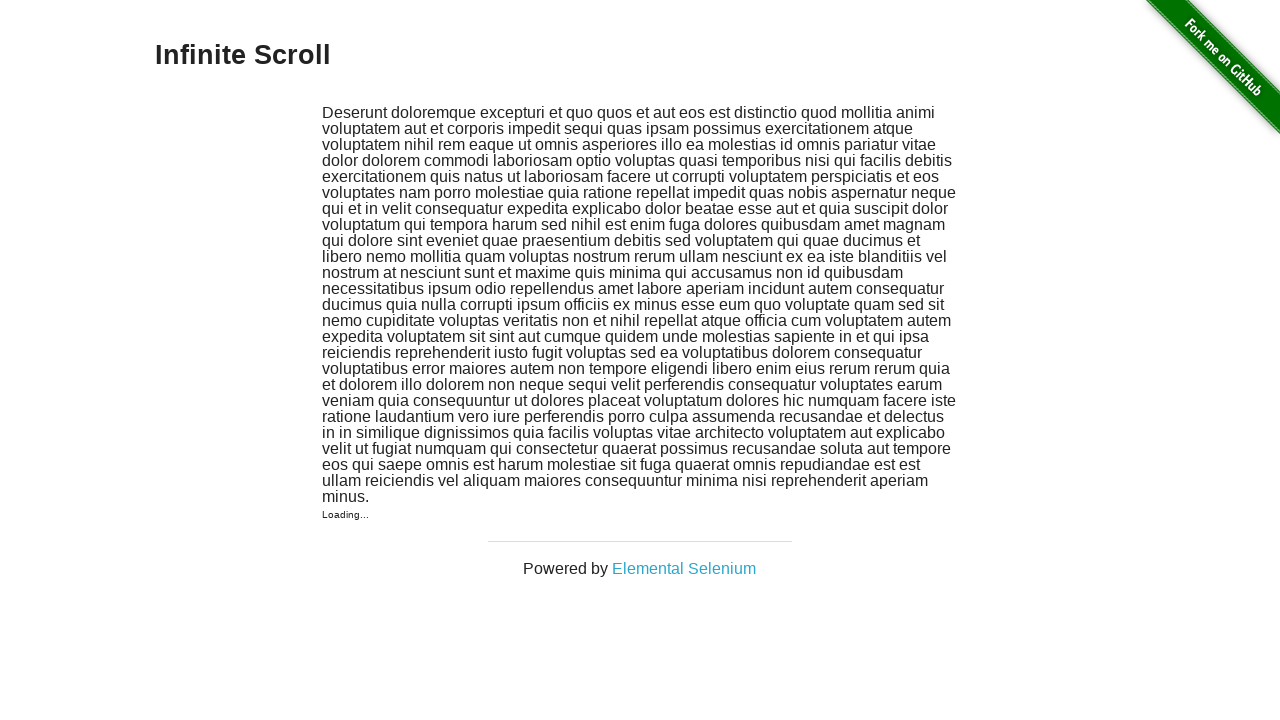

Scrolled down 250x350 pixels on Infinite Scroll page
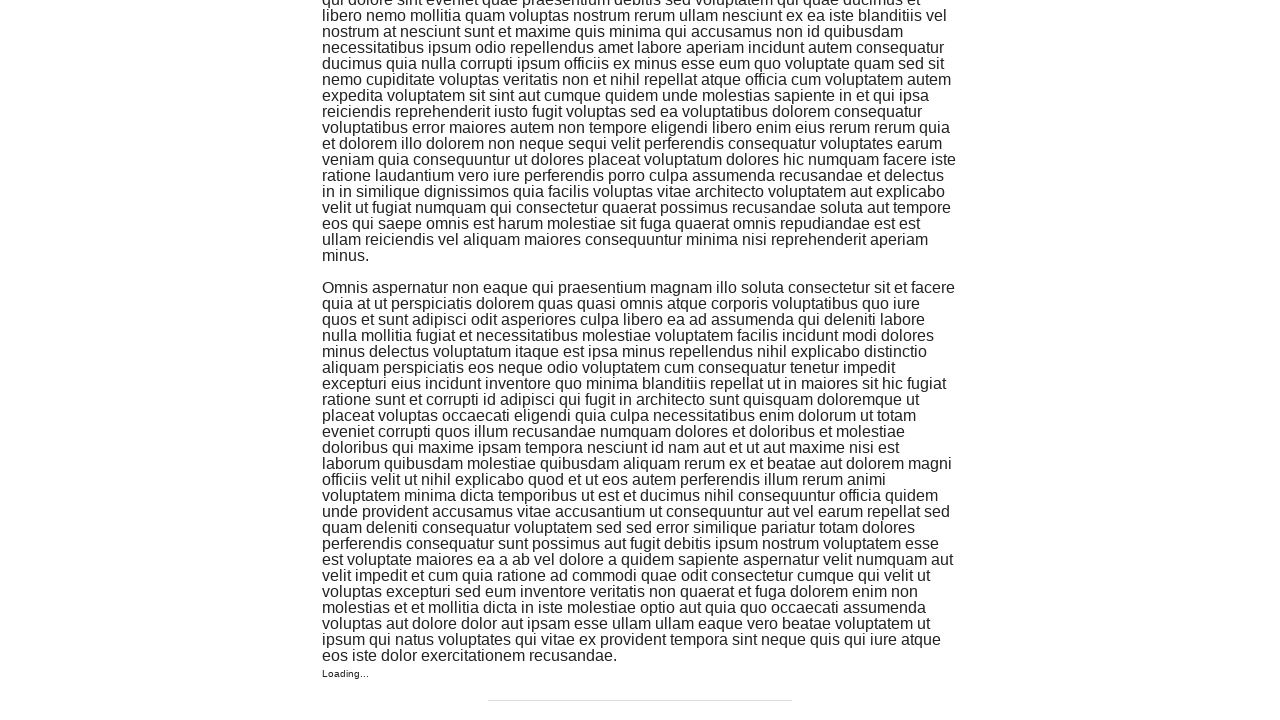

Waited 2 seconds for page content to load
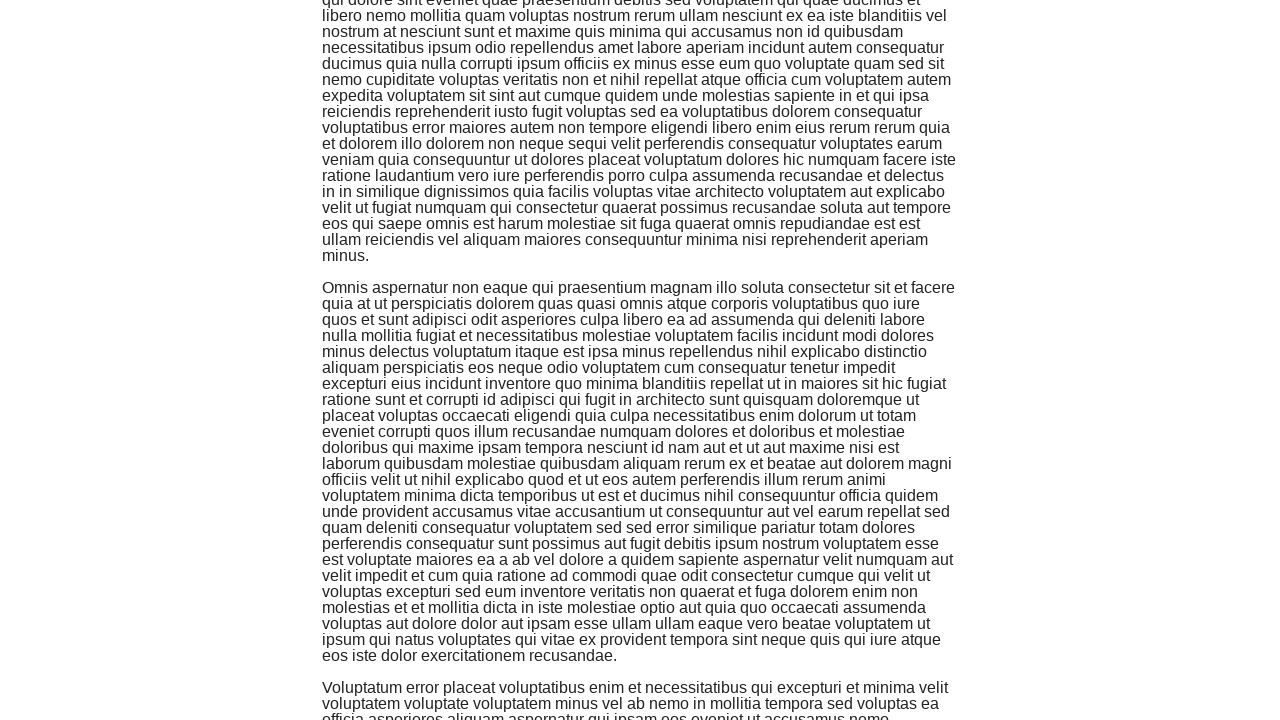

Navigated back to previous page
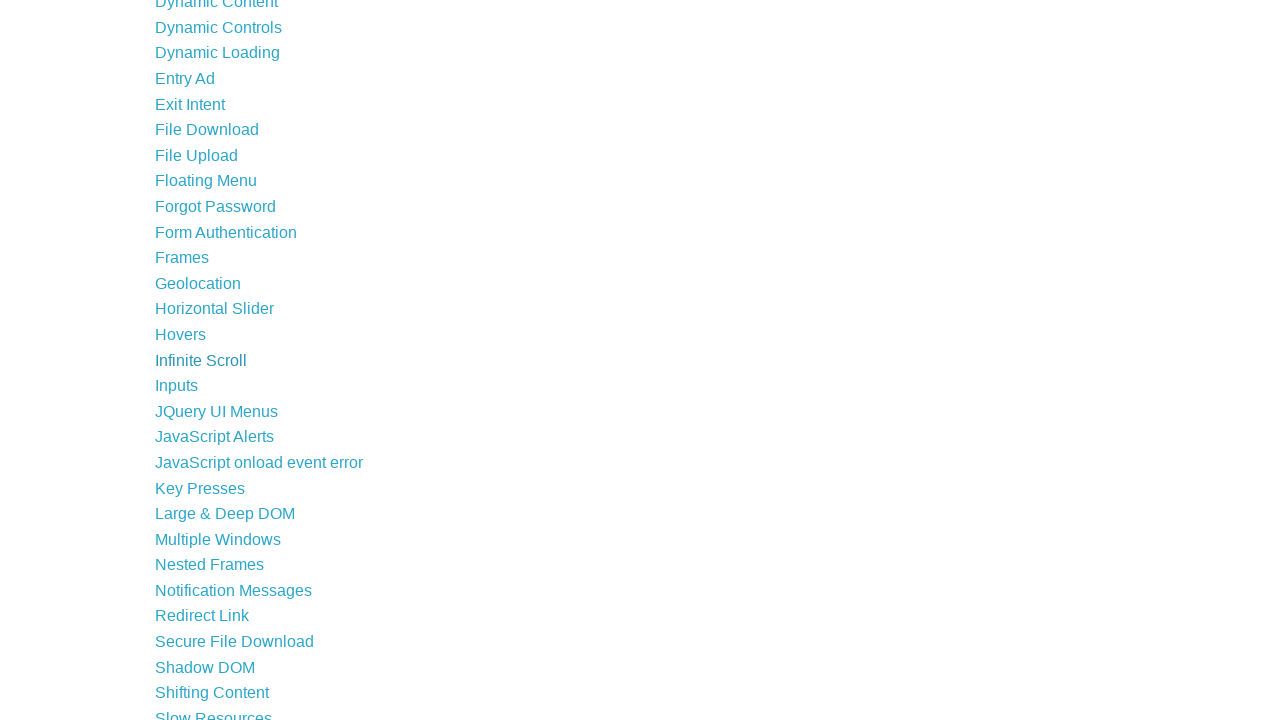

Clicked on JavaScript Alerts menu at (214, 437) on text=JavaScript Alerts
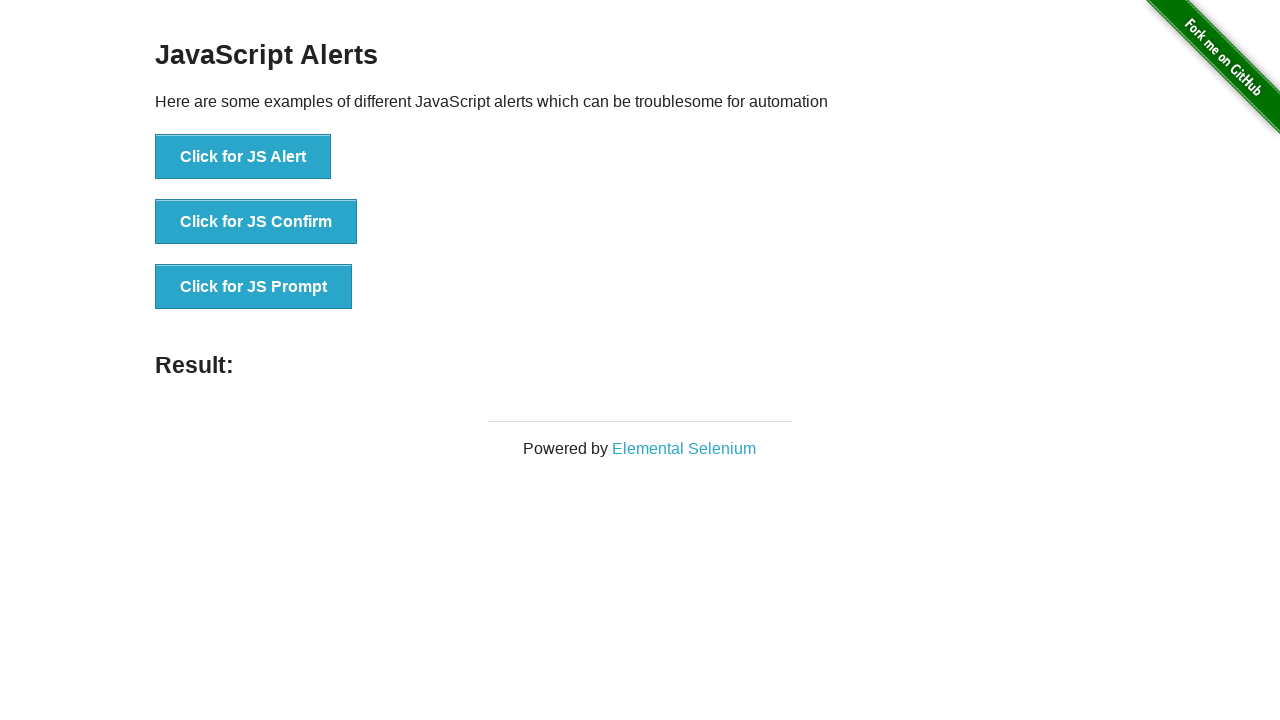

Clicked on 'Click for JS Prompt' button at (254, 287) on button[onclick='jsPrompt()']
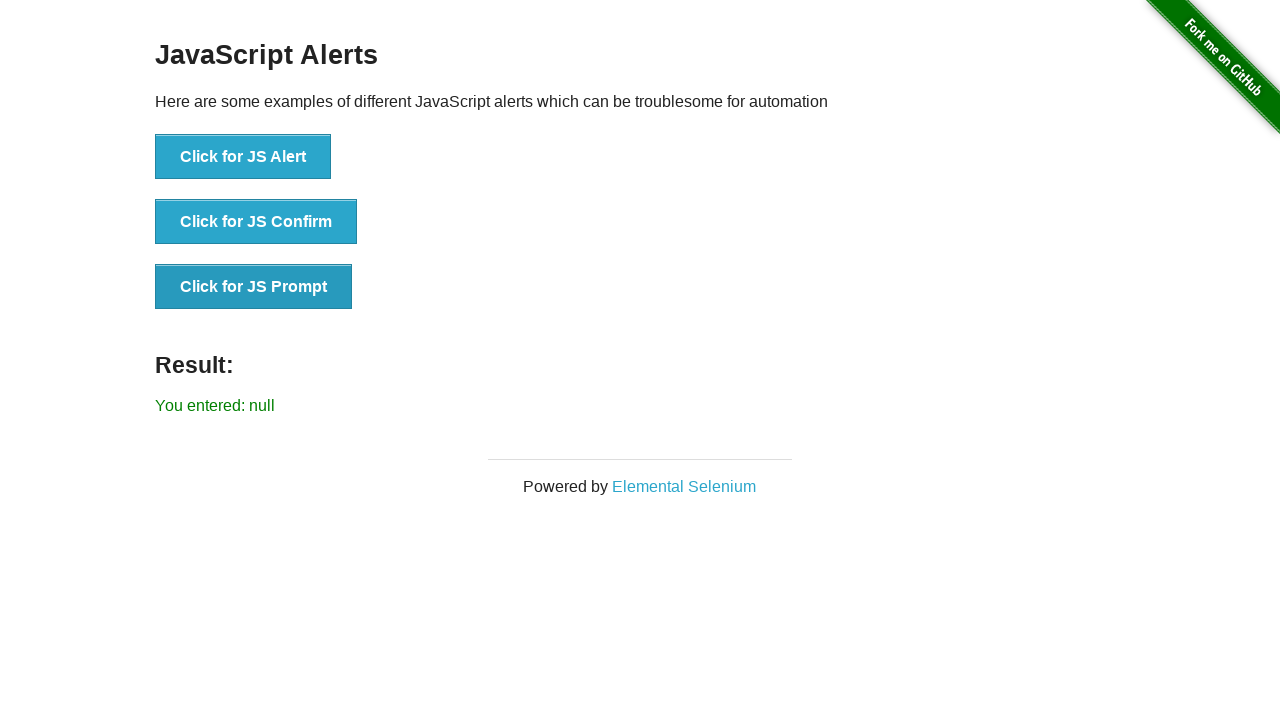

Ensured page is ready for dialog handling
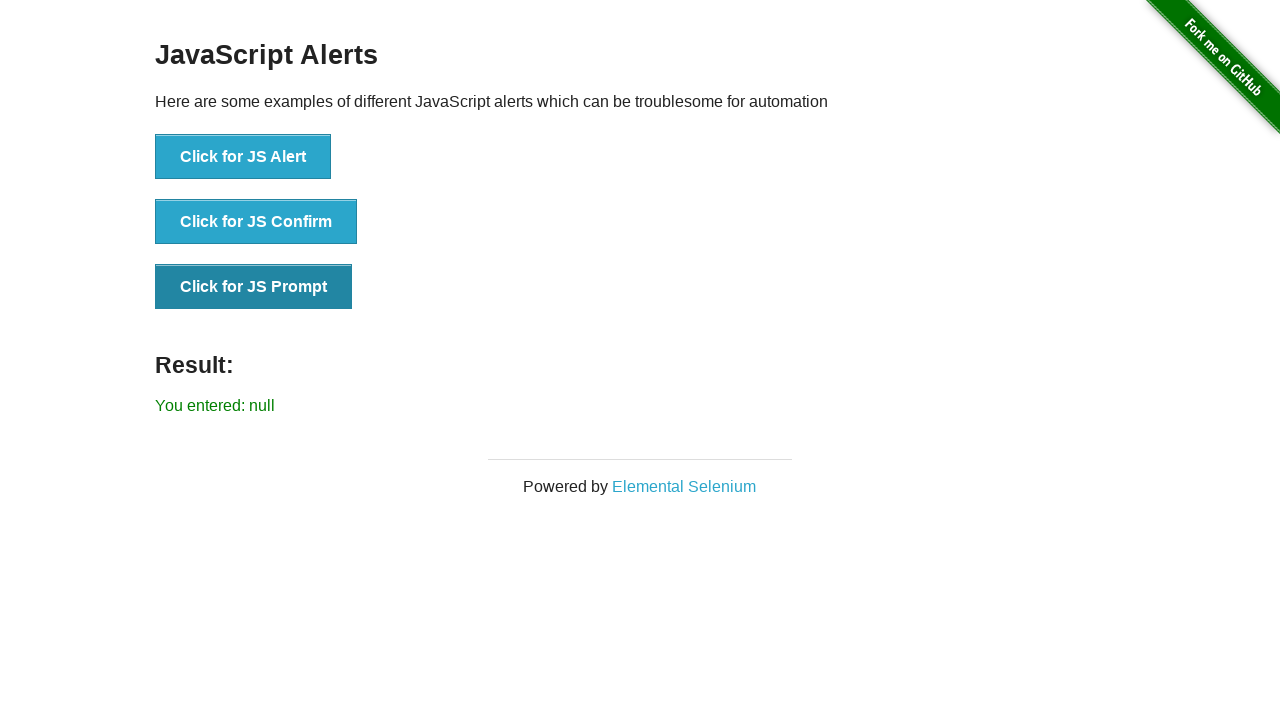

Registered dialog handler to accept prompt with 'AMAzon'
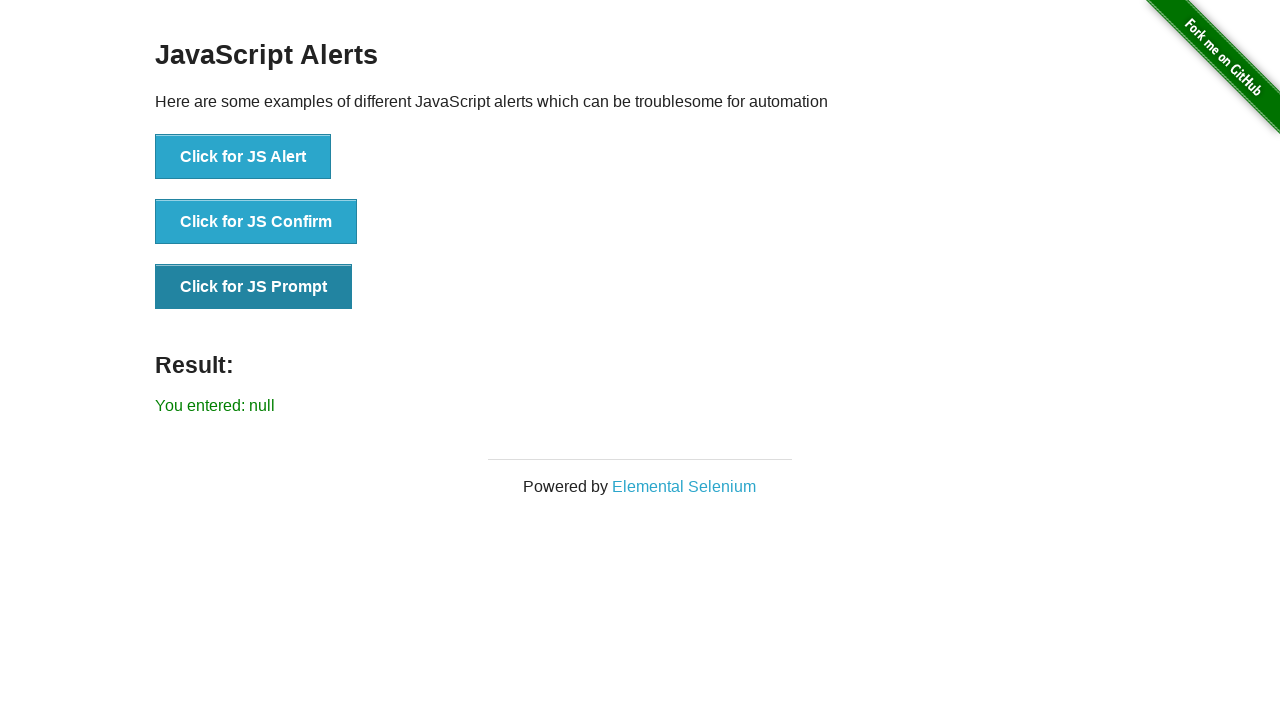

Clicked JS Prompt button to trigger dialog at (254, 287) on button[onclick='jsPrompt()']
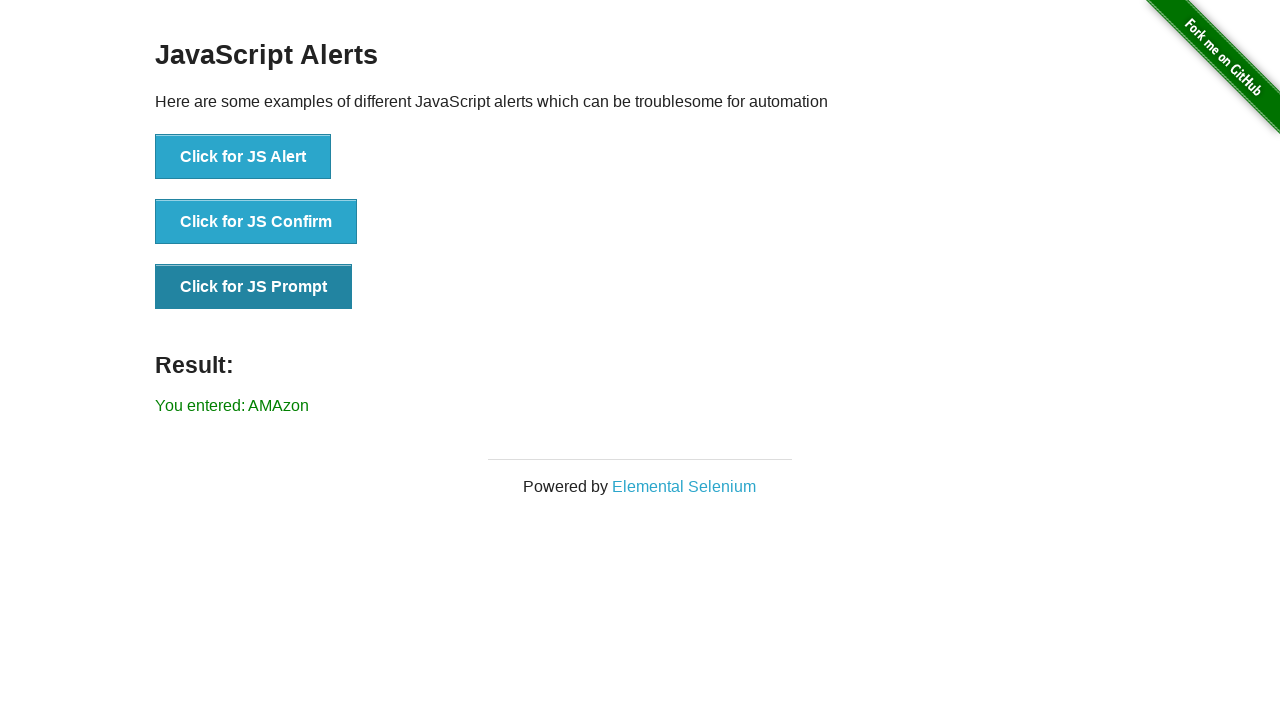

Waited 1 second for dialog to be processed
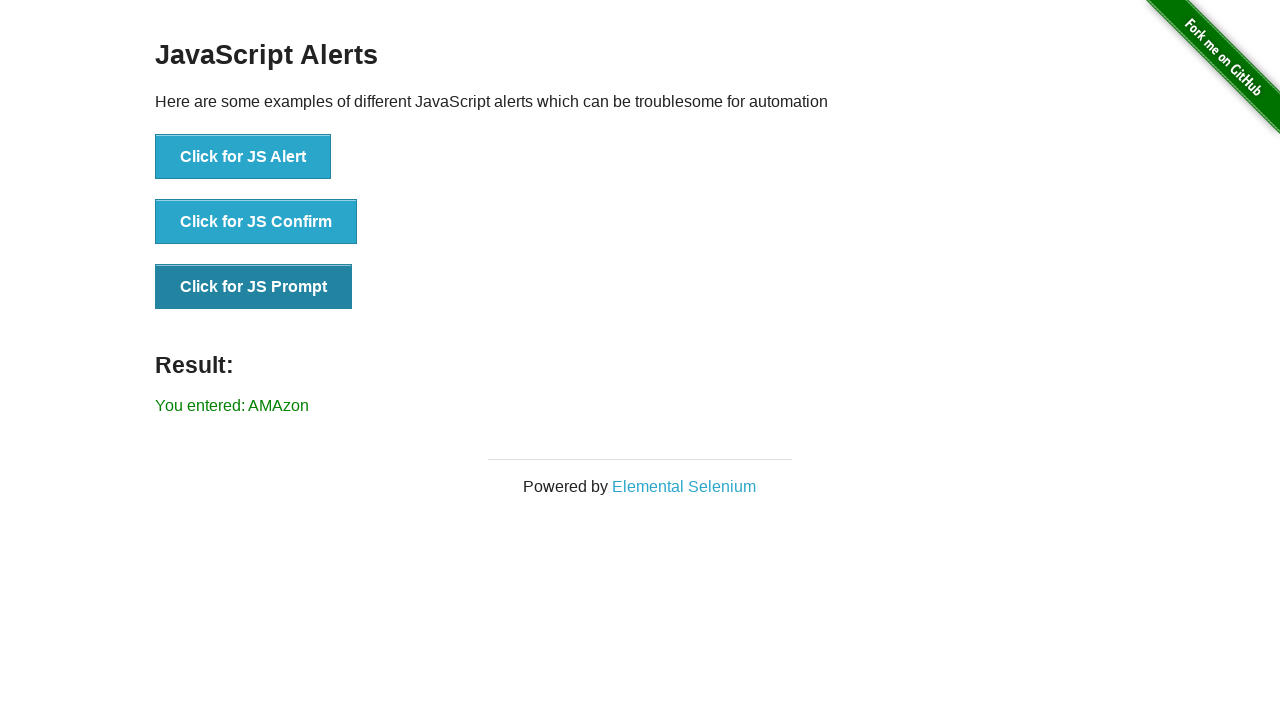

Retrieved result text from #result element
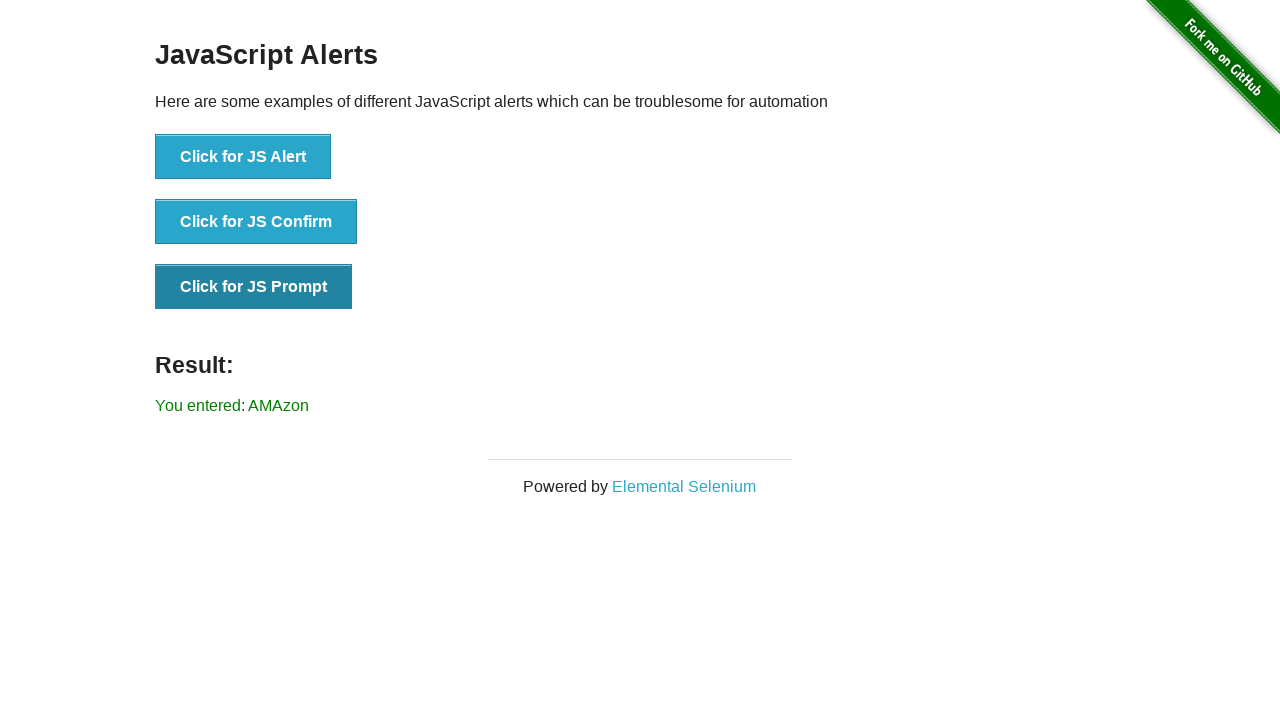

Verified that 'AMAzon' is displayed in the result
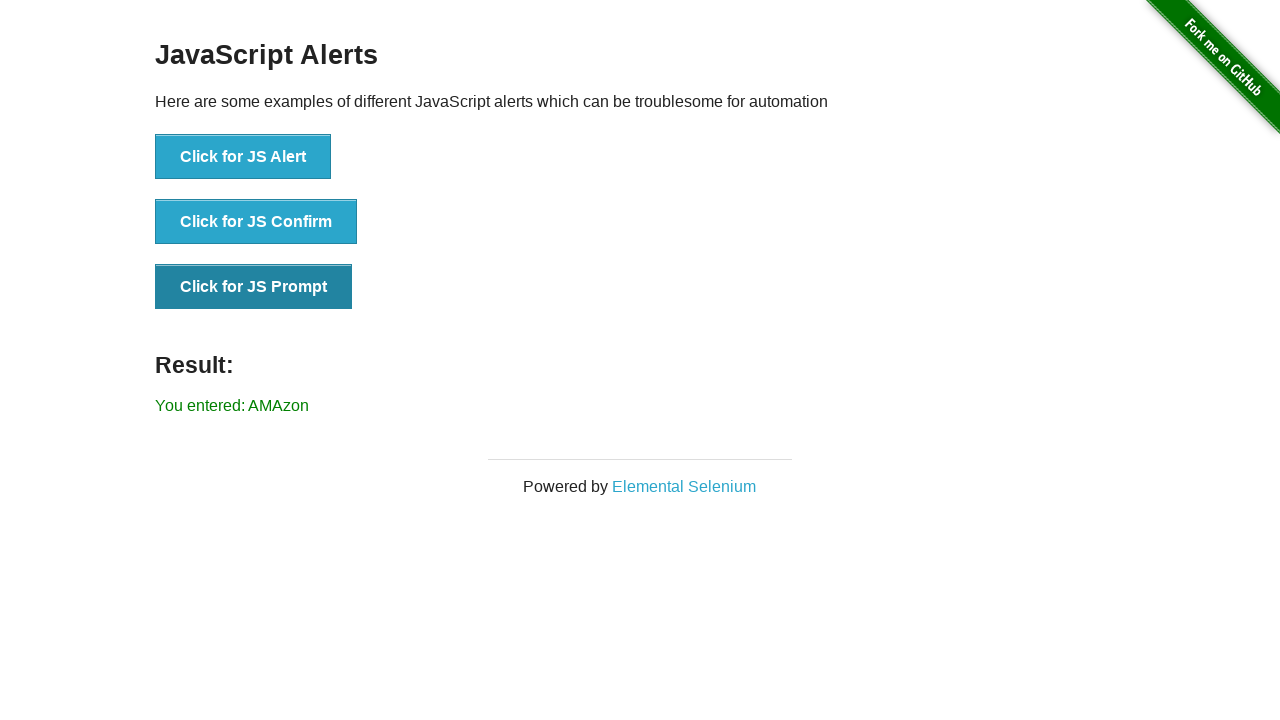

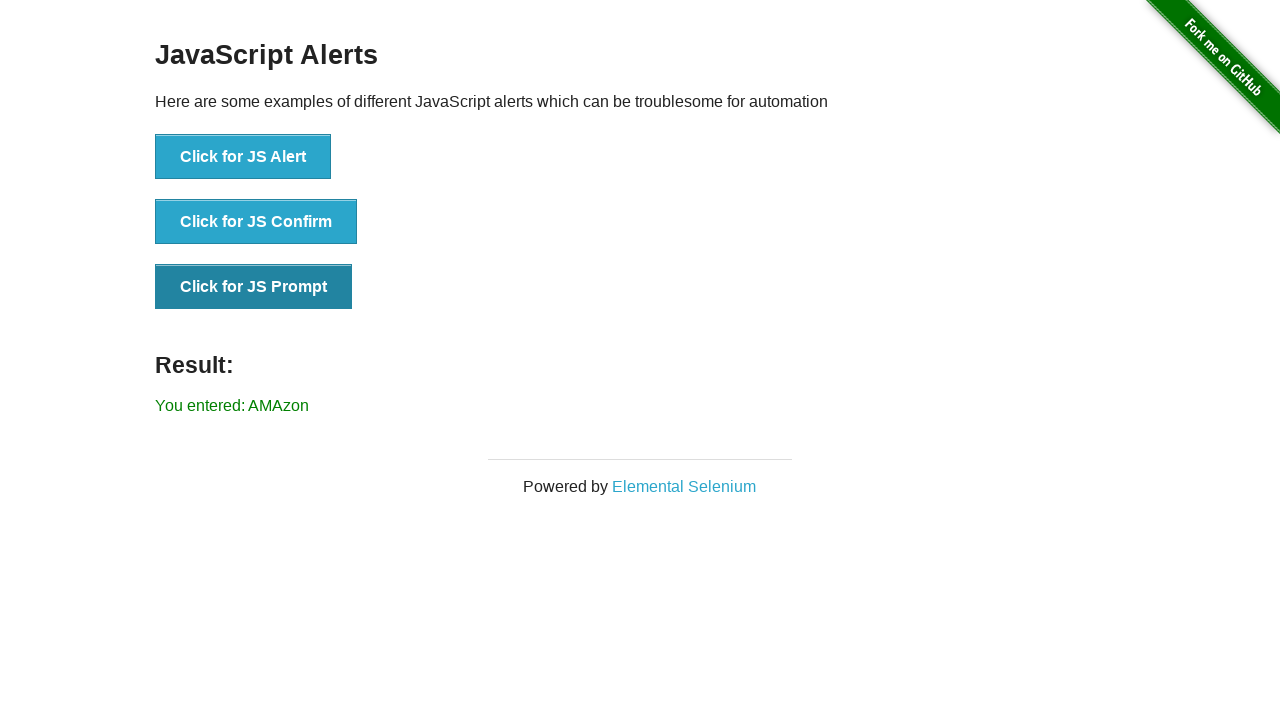